Tests that the browser back button works correctly with filter navigation

Starting URL: https://demo.playwright.dev/todomvc

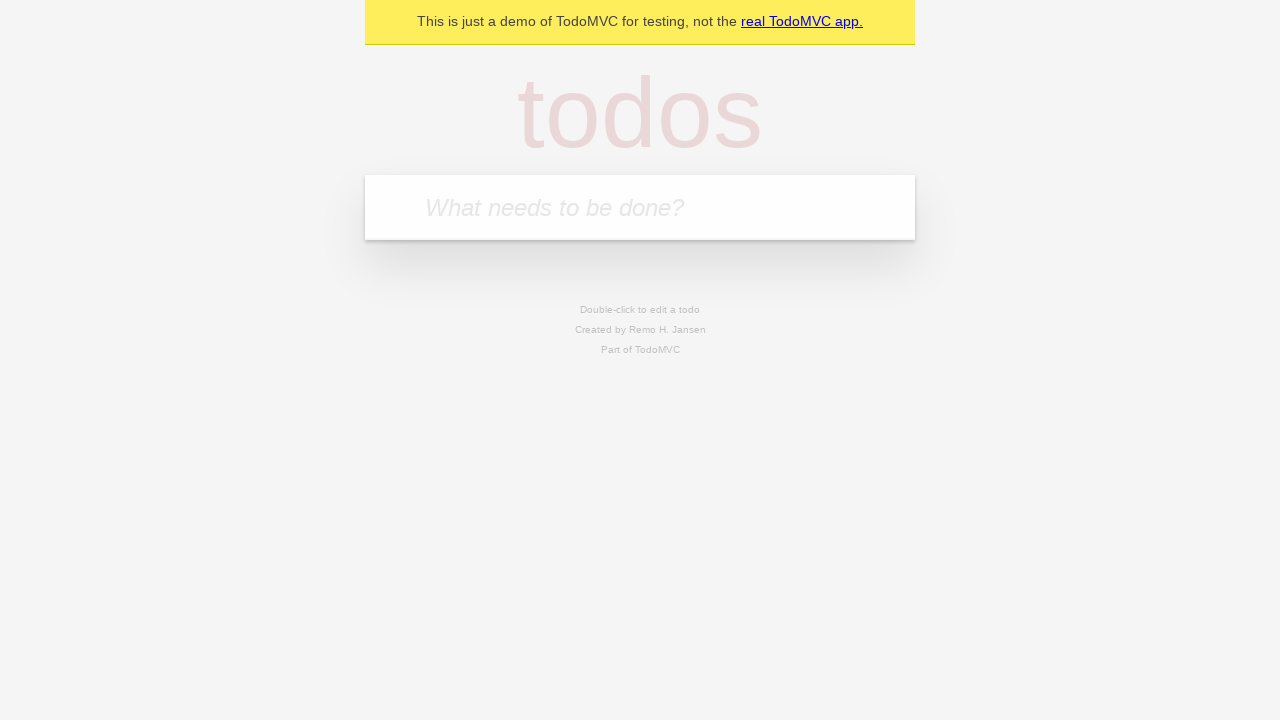

Filled todo input with 'buy some cheese' on internal:attr=[placeholder="What needs to be done?"i]
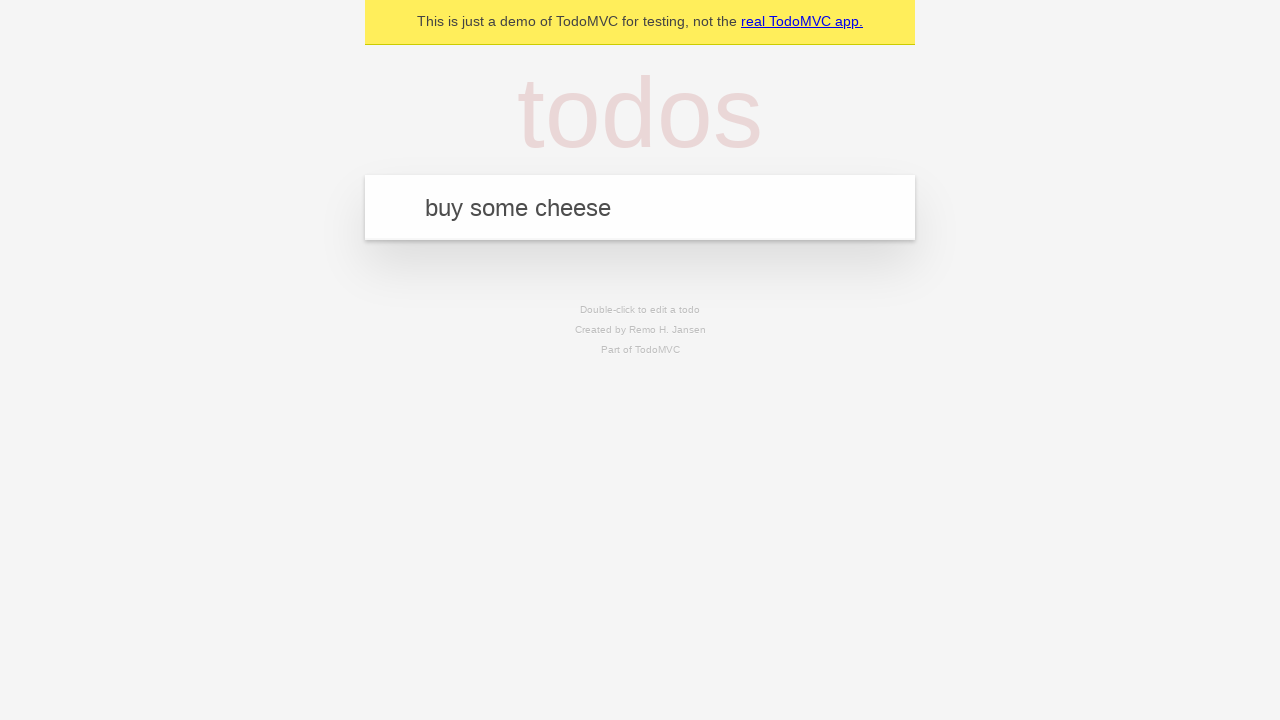

Pressed Enter to create todo 'buy some cheese' on internal:attr=[placeholder="What needs to be done?"i]
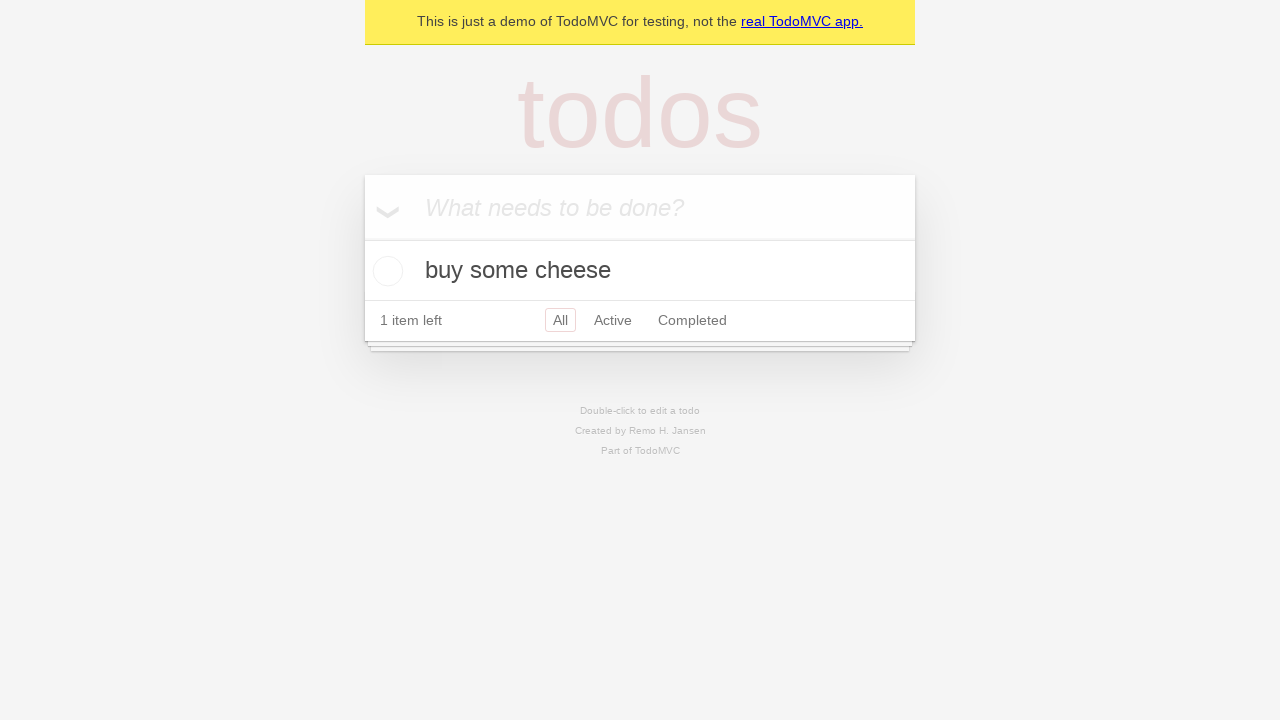

Filled todo input with 'feed the cat' on internal:attr=[placeholder="What needs to be done?"i]
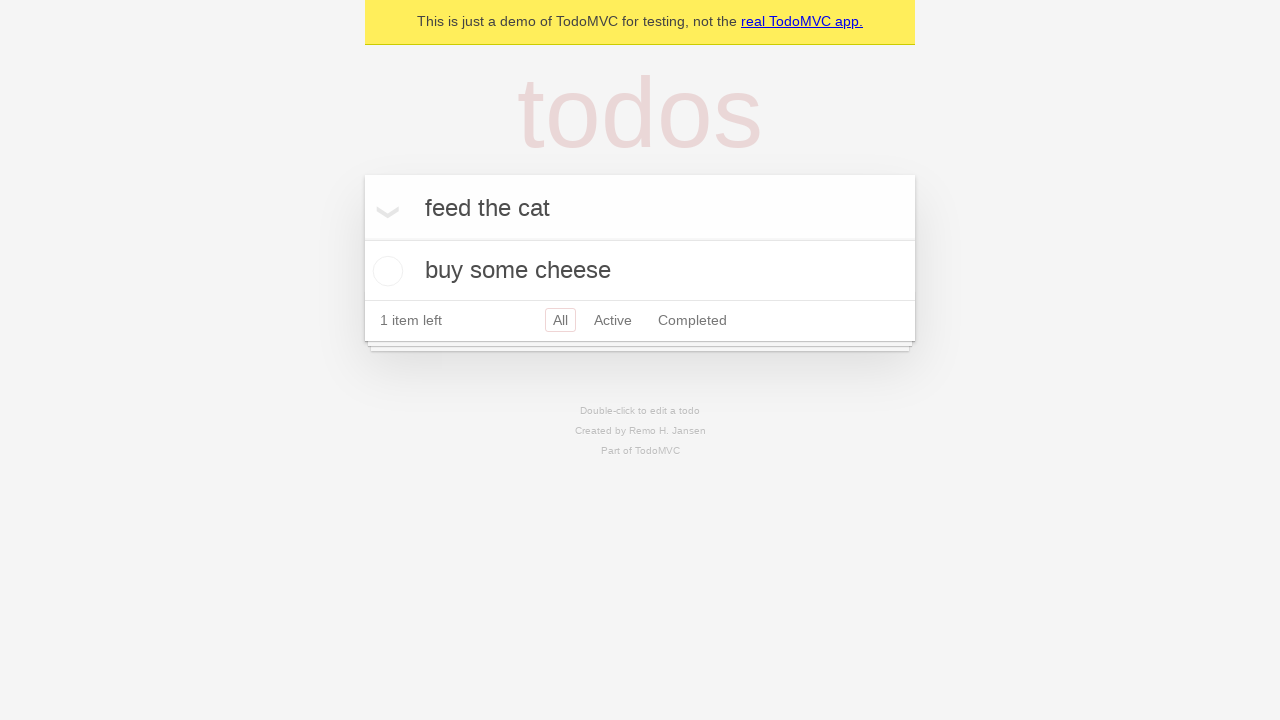

Pressed Enter to create todo 'feed the cat' on internal:attr=[placeholder="What needs to be done?"i]
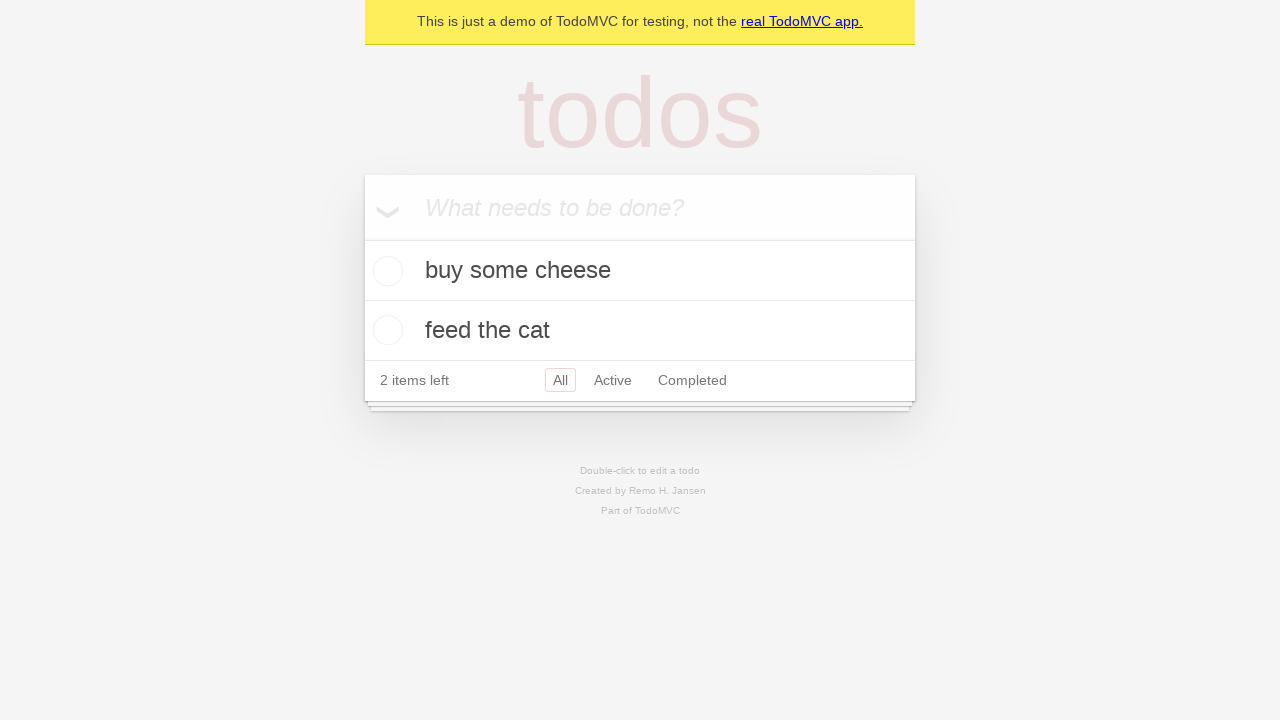

Filled todo input with 'book a doctors appointment' on internal:attr=[placeholder="What needs to be done?"i]
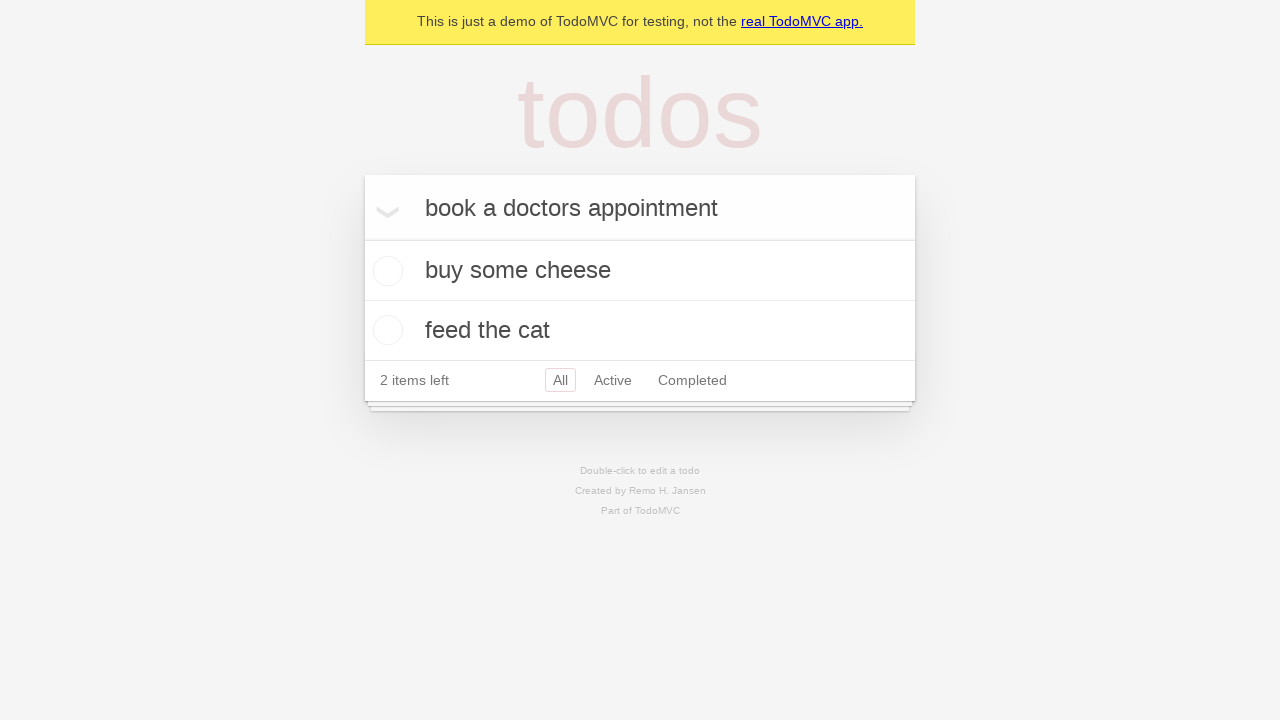

Pressed Enter to create todo 'book a doctors appointment' on internal:attr=[placeholder="What needs to be done?"i]
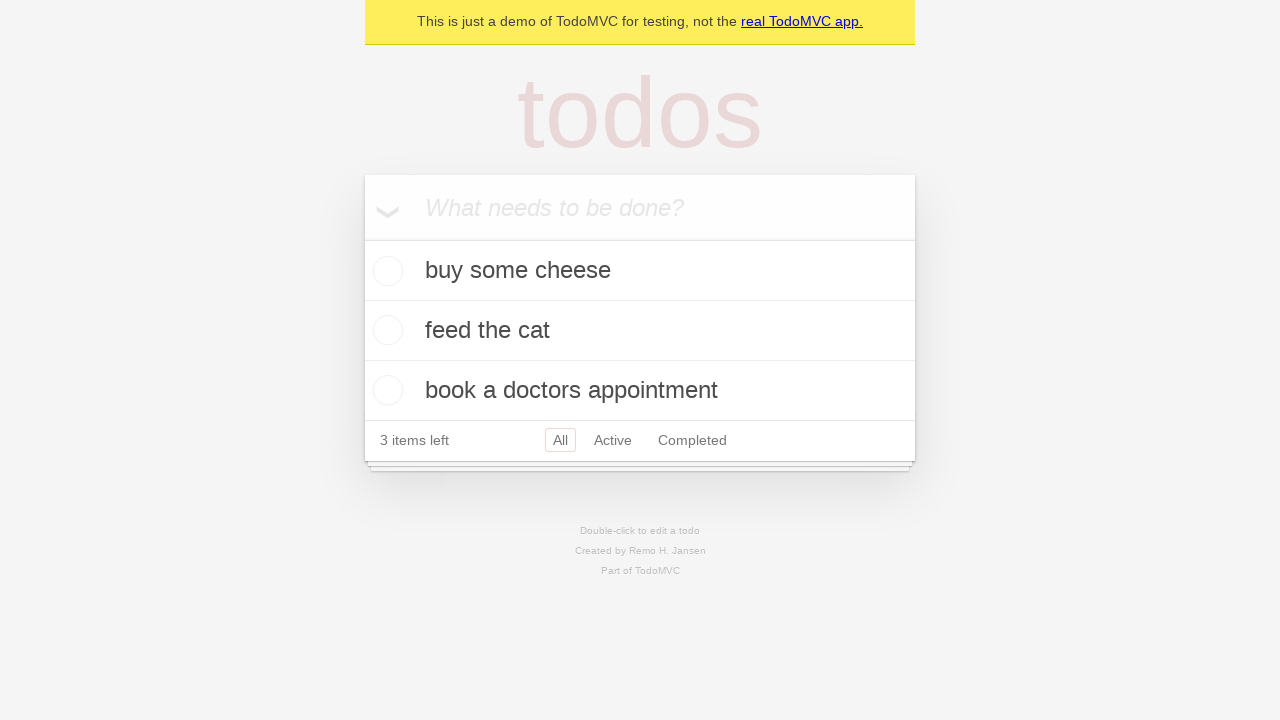

Checked the second todo item at (385, 330) on internal:testid=[data-testid="todo-item"s] >> nth=1 >> internal:role=checkbox
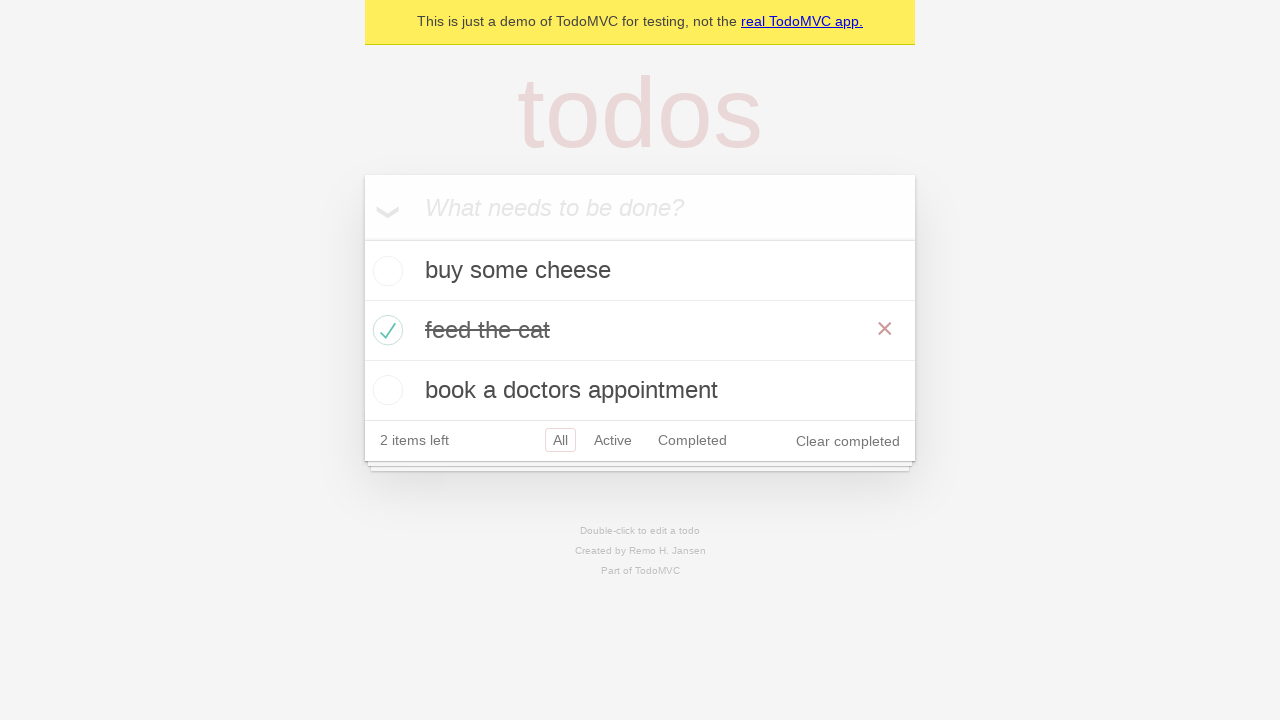

Clicked 'All' filter at (560, 440) on internal:role=link[name="All"i]
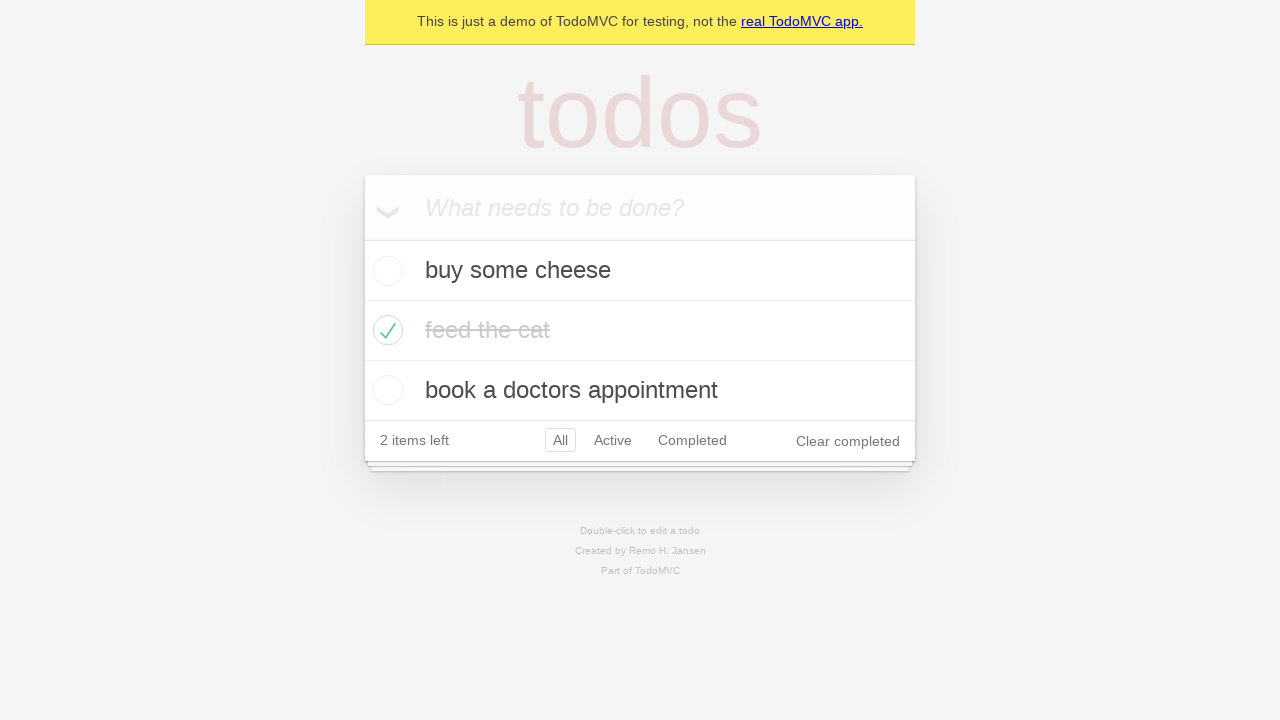

Clicked 'Active' filter at (613, 440) on internal:role=link[name="Active"i]
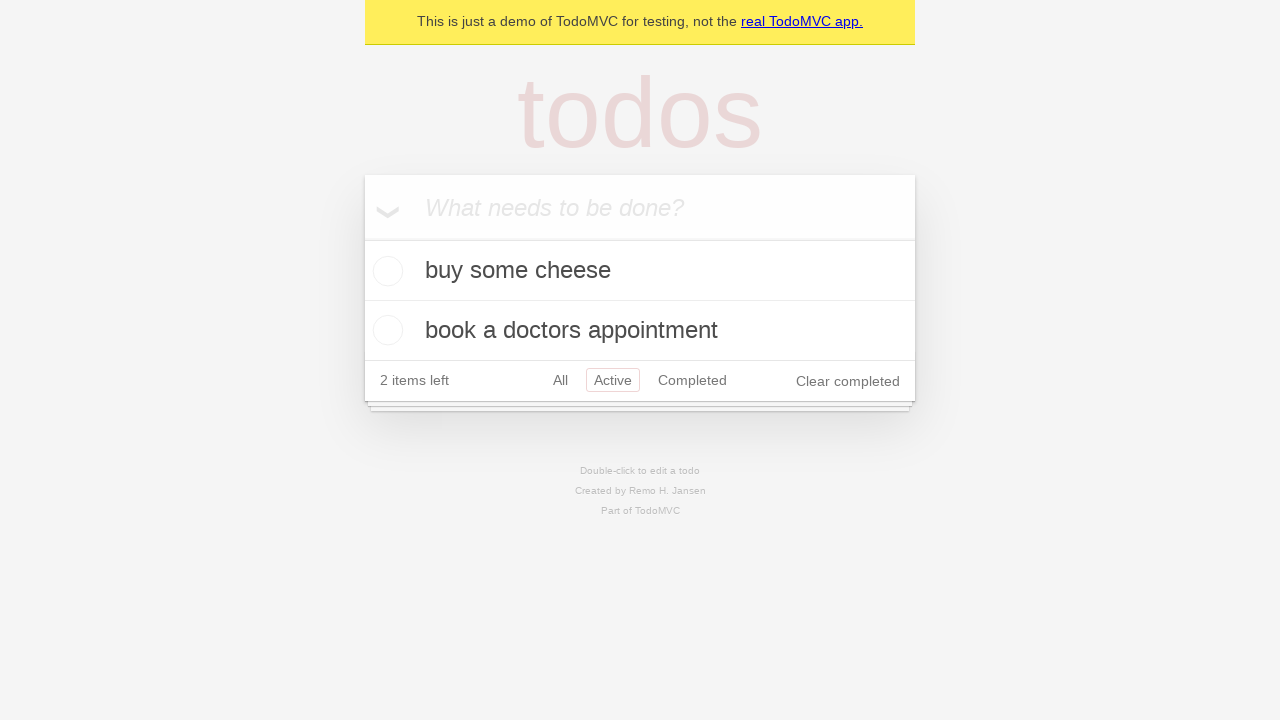

Clicked 'Completed' filter at (692, 380) on internal:role=link[name="Completed"i]
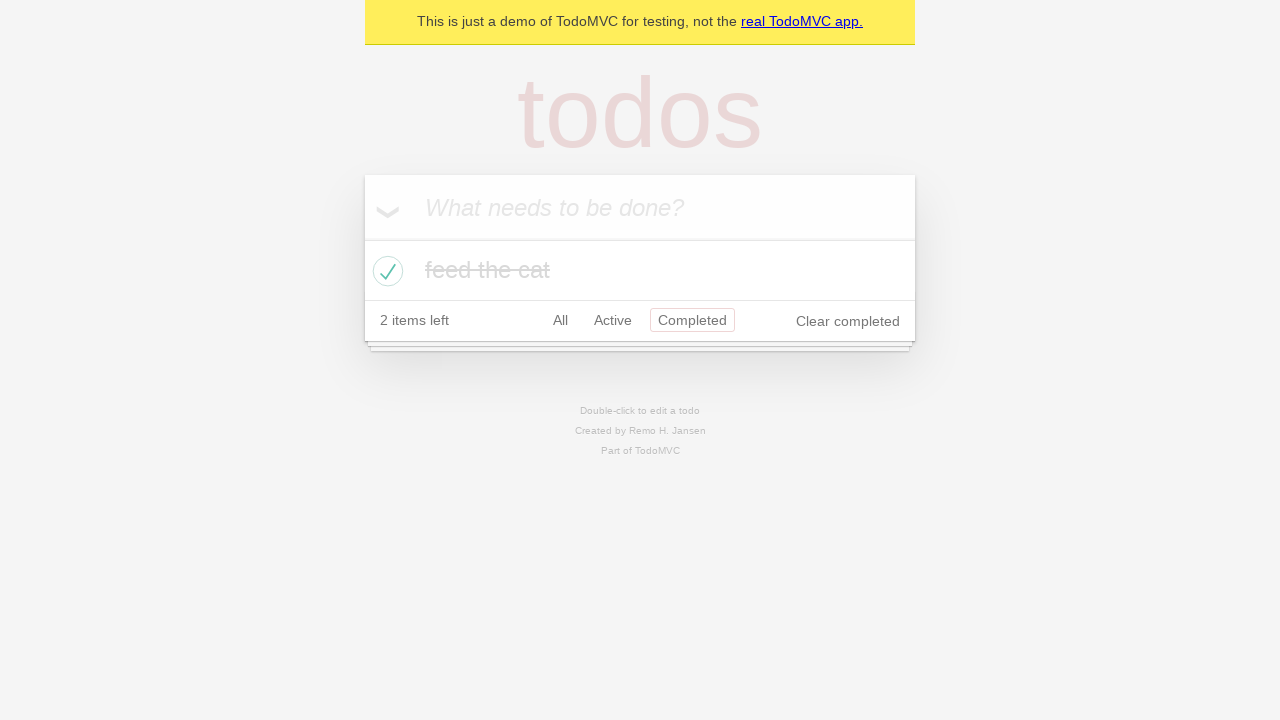

Navigated back to 'Active' filter using browser back button
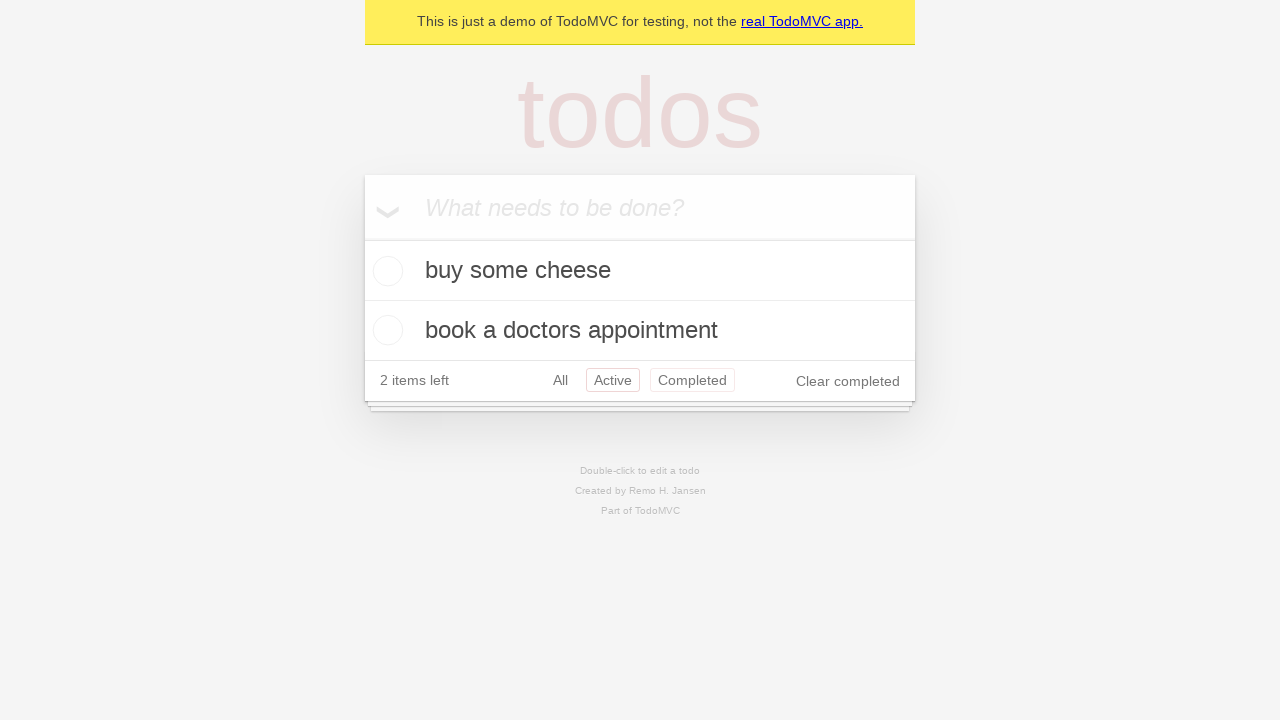

Navigated back to 'All' filter using browser back button
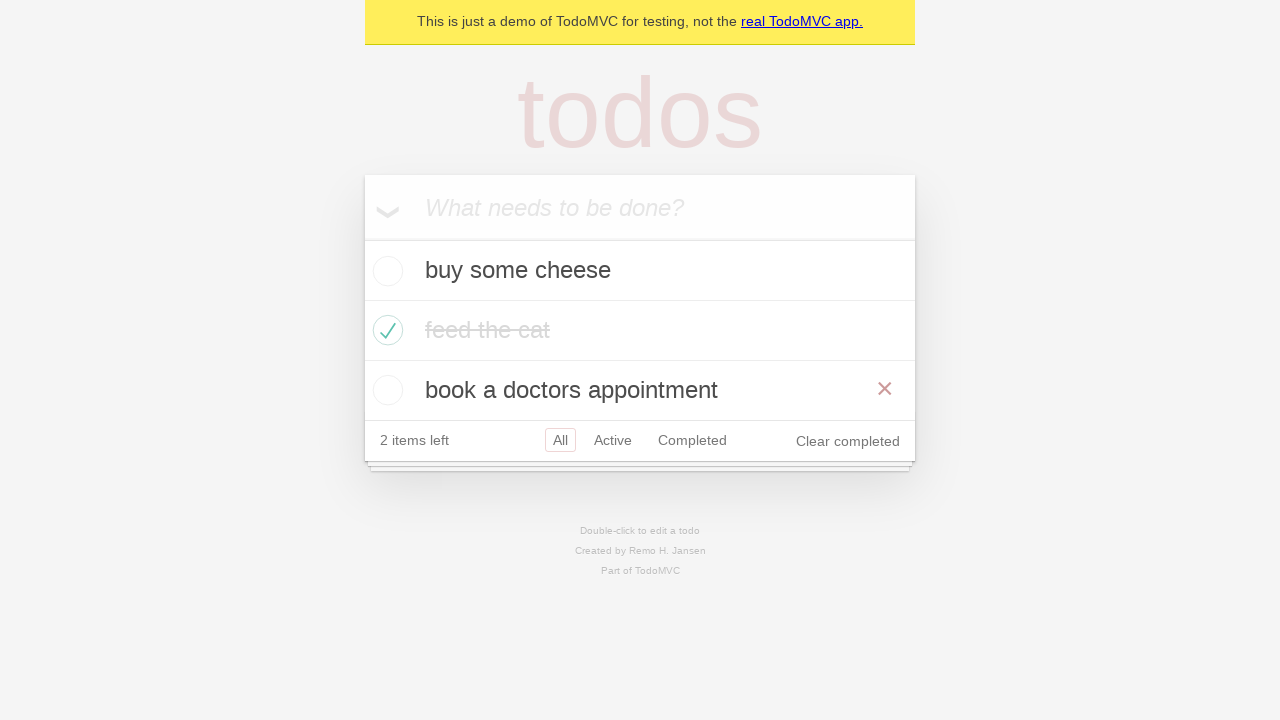

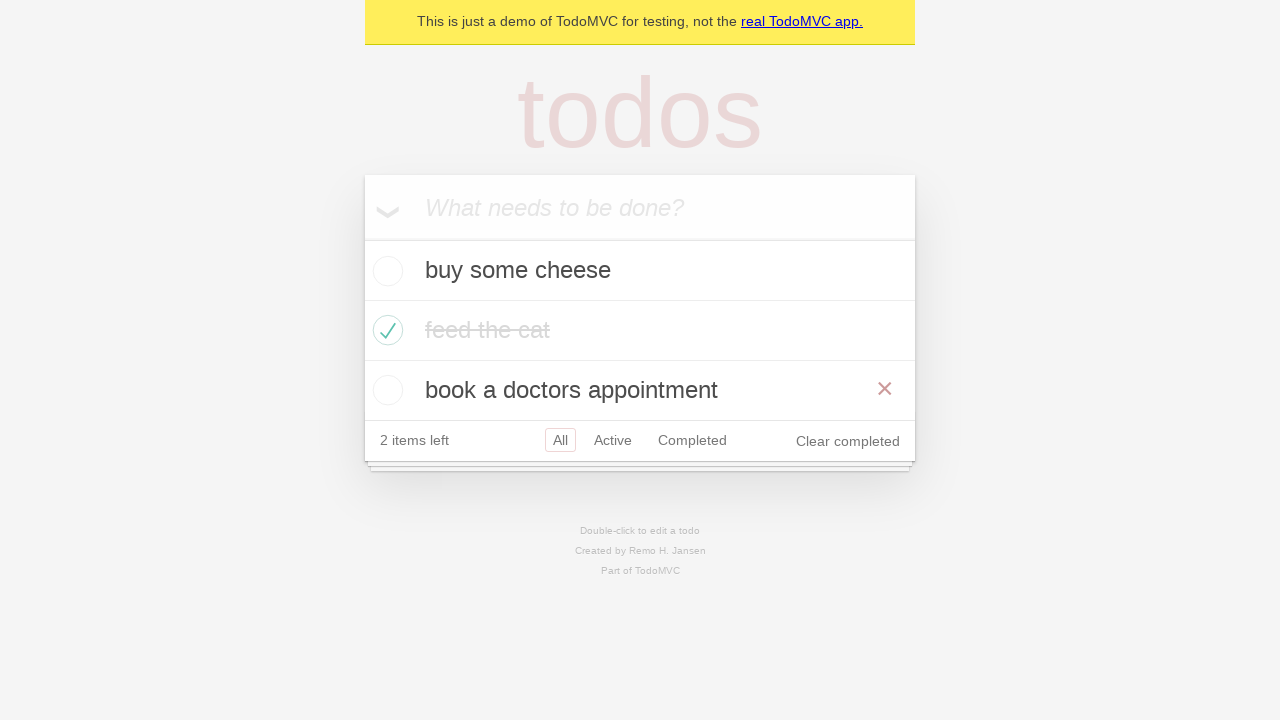